Navigates through Mars hemisphere images by clicking each product item, viewing the sample image, and navigating back to view all four hemispheres

Starting URL: https://data-class-mars-hemispheres.s3.amazonaws.com/Mars_Hemispheres/index.html

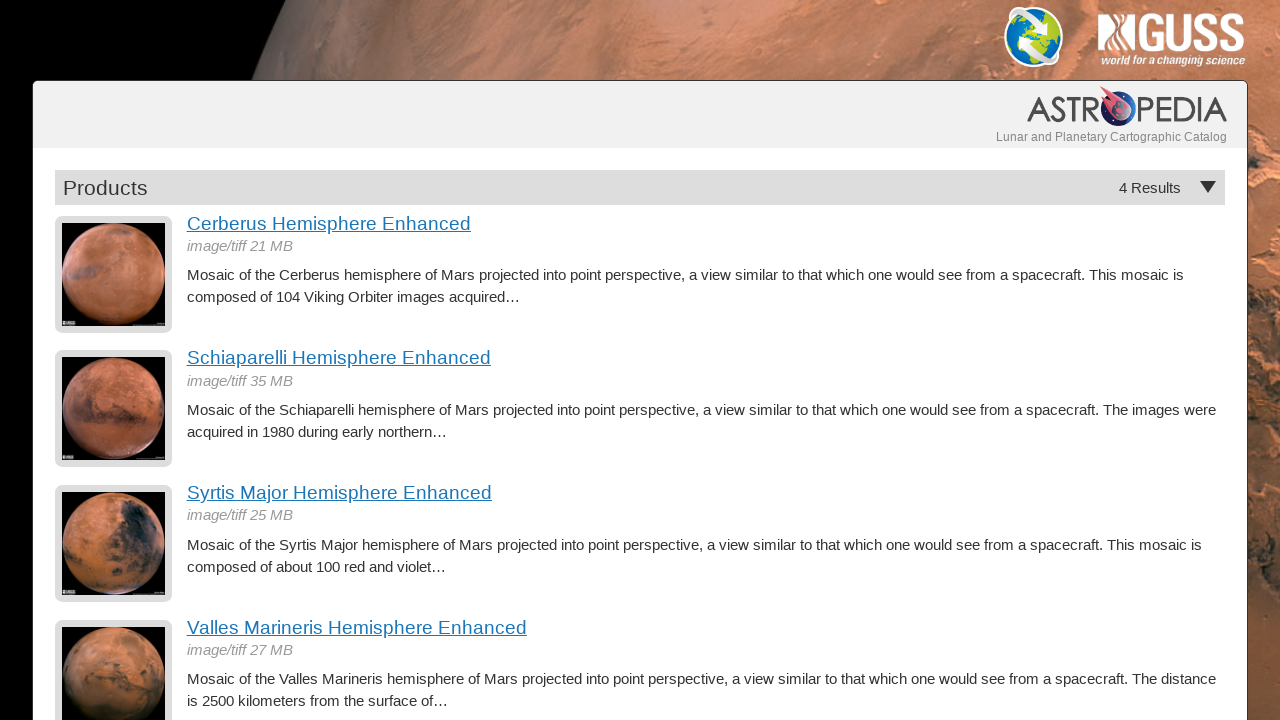

Waited for product items to load on Mars hemispheres page
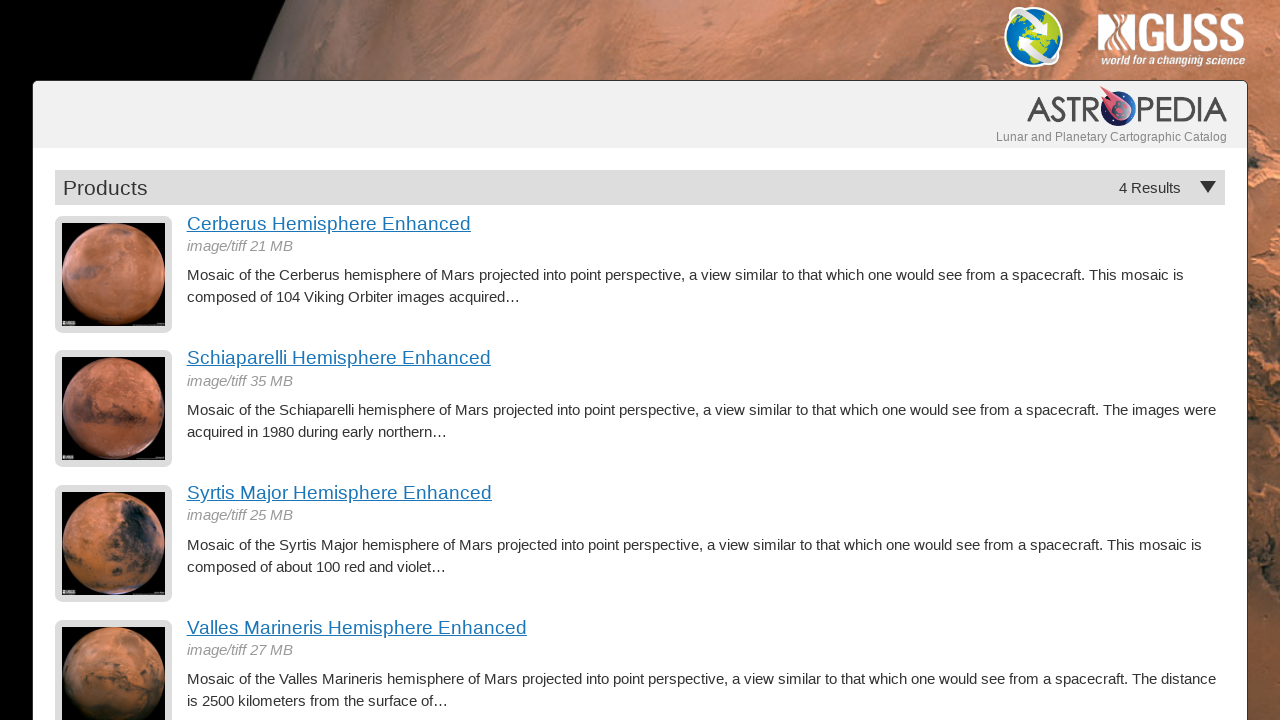

Found 4 hemisphere product items
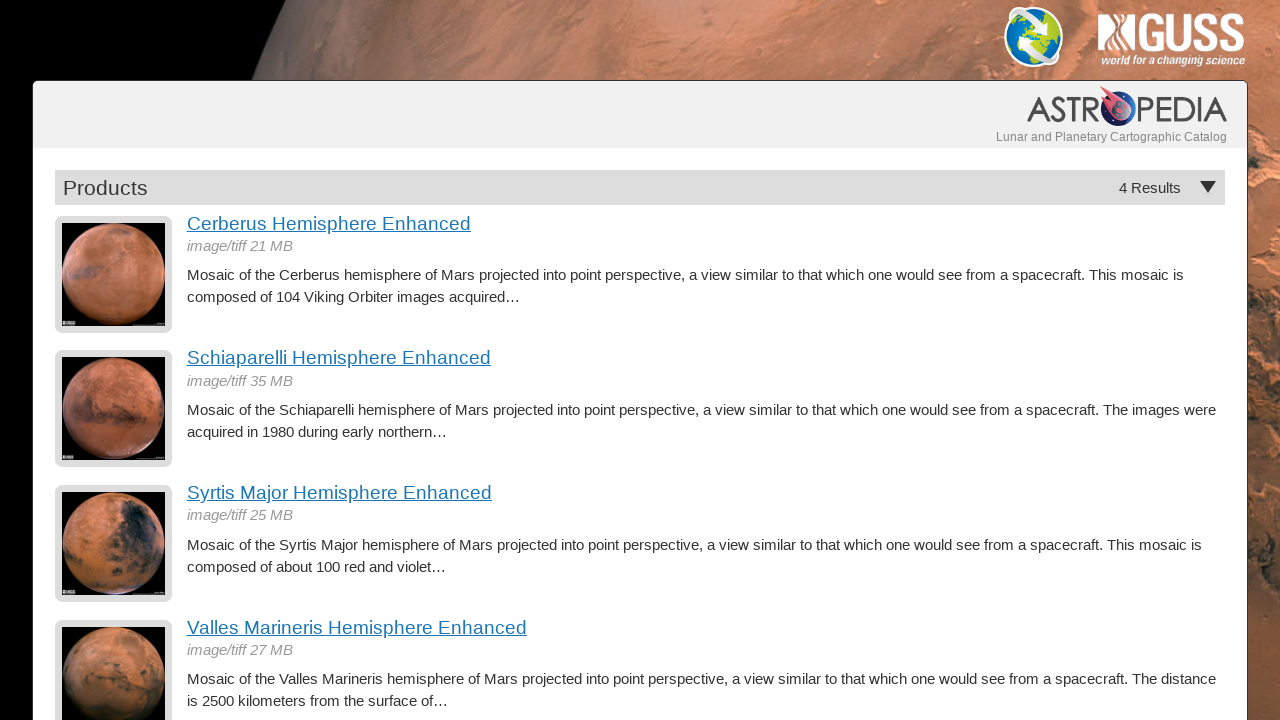

Clicked on hemisphere 1 product image at (114, 274) on a.product-item img >> nth=0
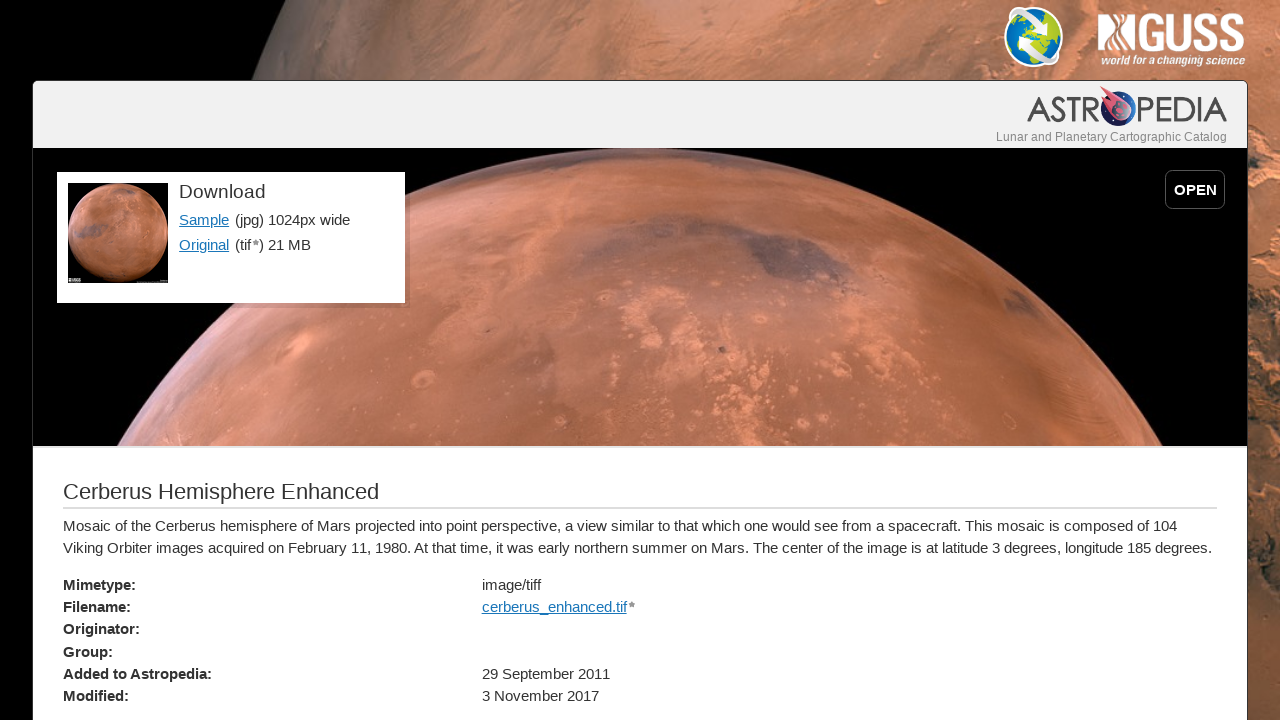

Detail page loaded for hemisphere 1, title element found
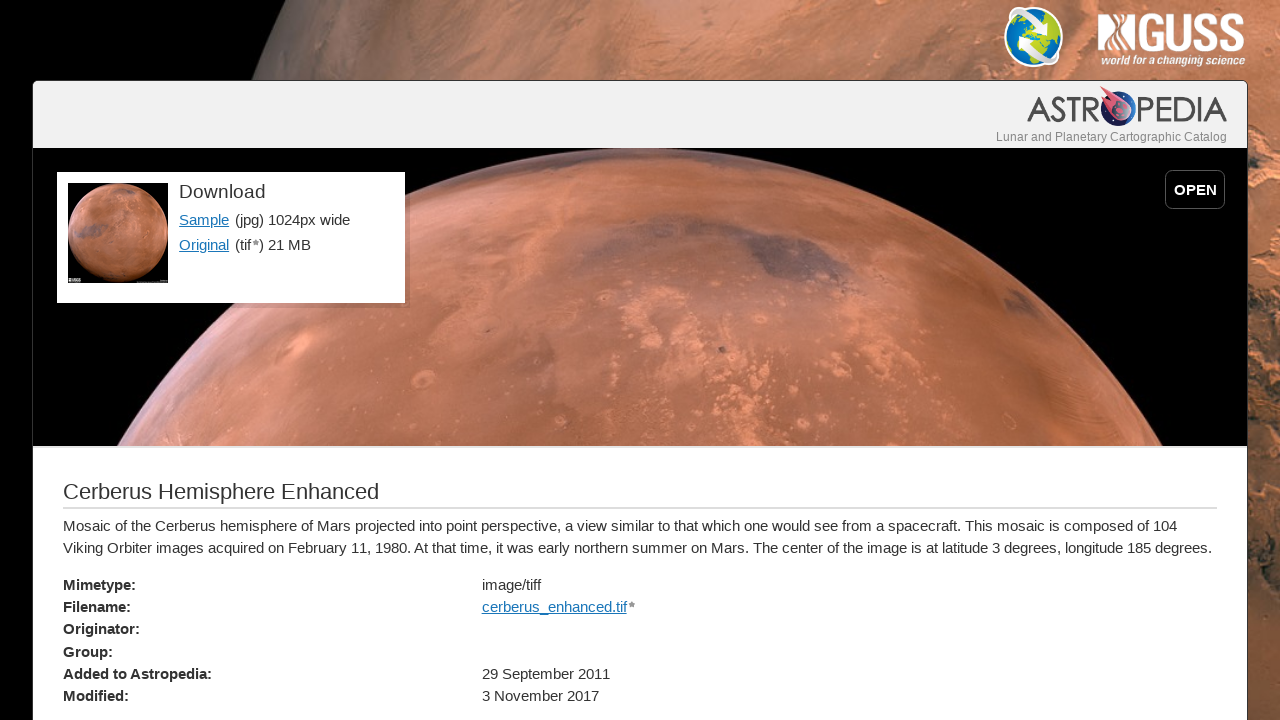

Verified Sample link is present for hemisphere 1
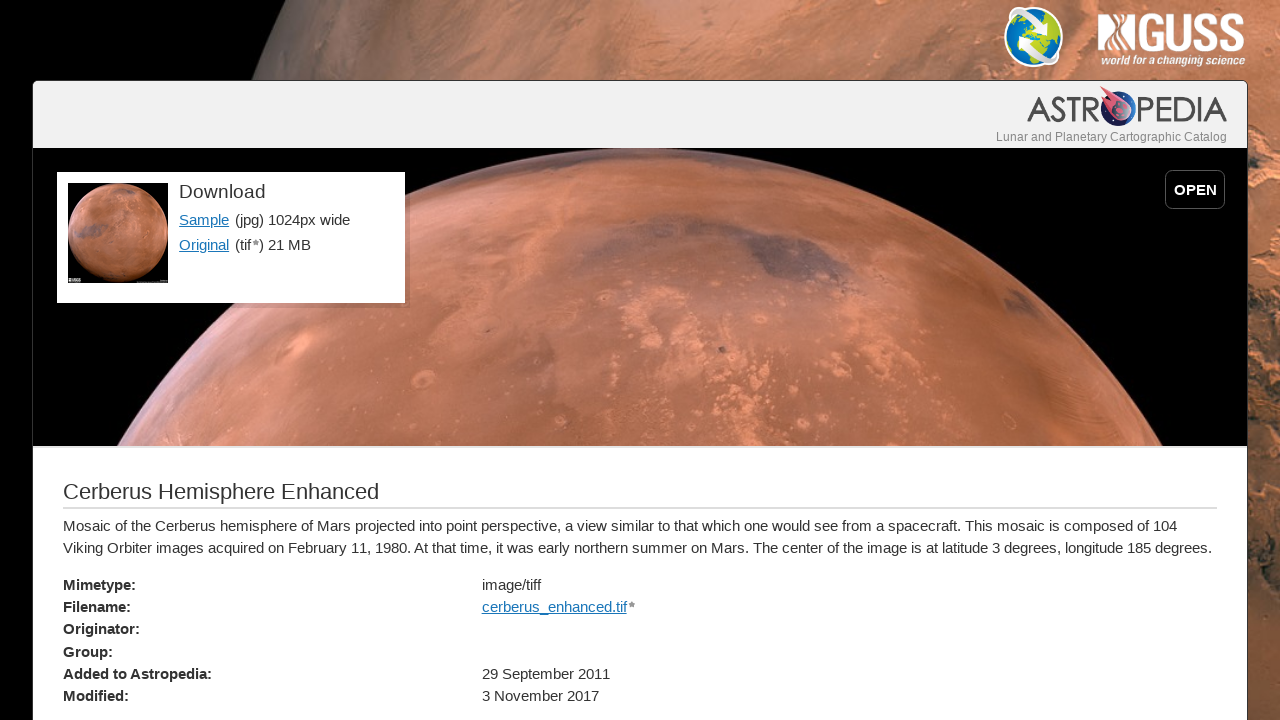

Navigated back to main hemispheres page from hemisphere 1
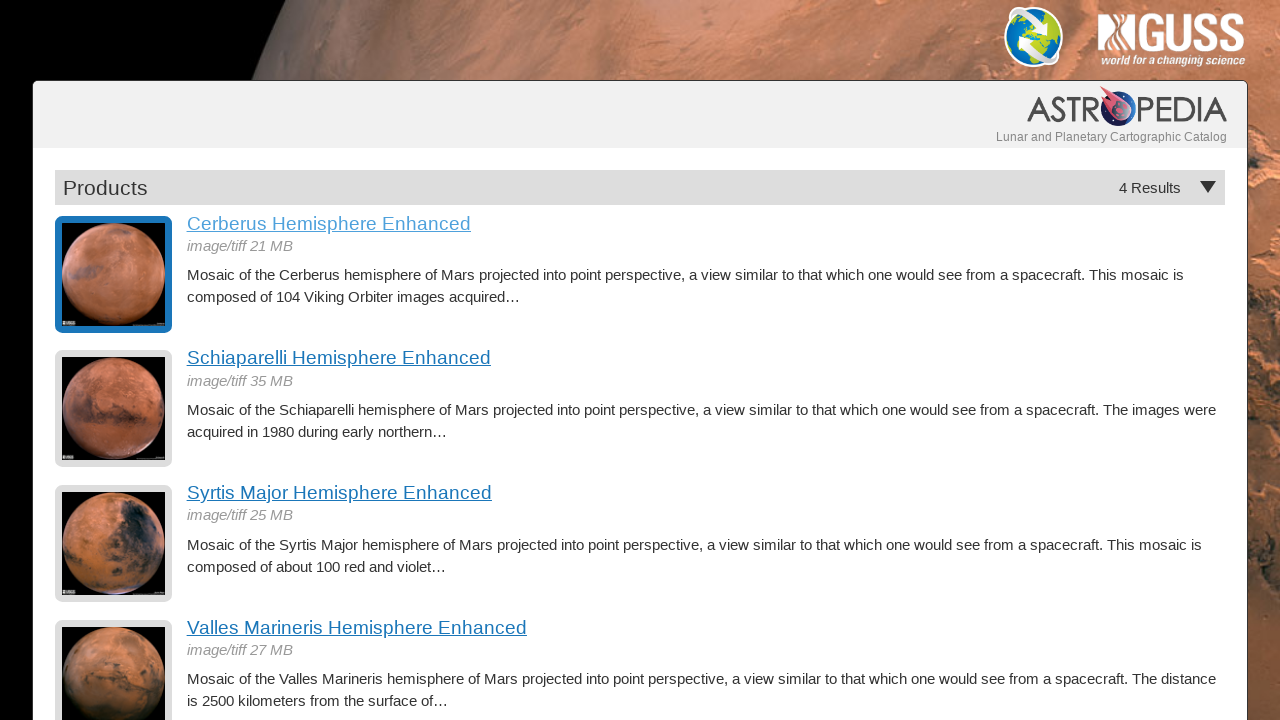

Product items reloaded on main page, ready for next hemisphere
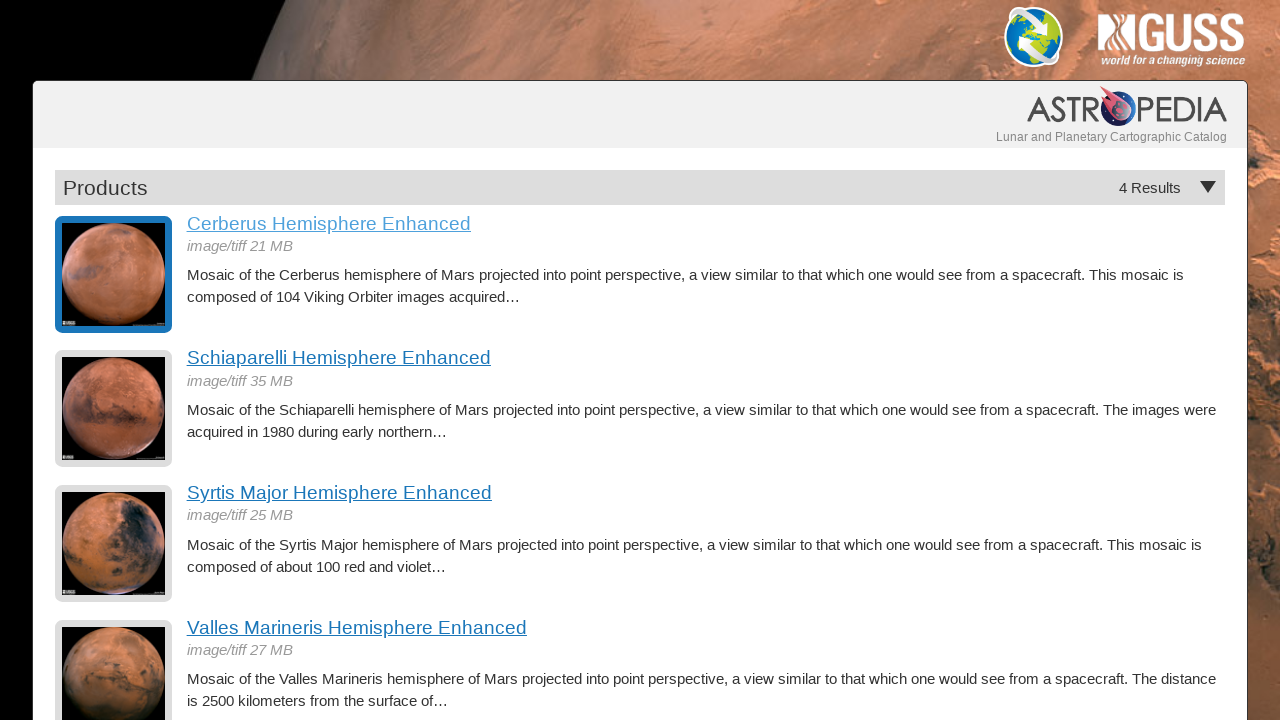

Clicked on hemisphere 2 product image at (114, 409) on a.product-item img >> nth=1
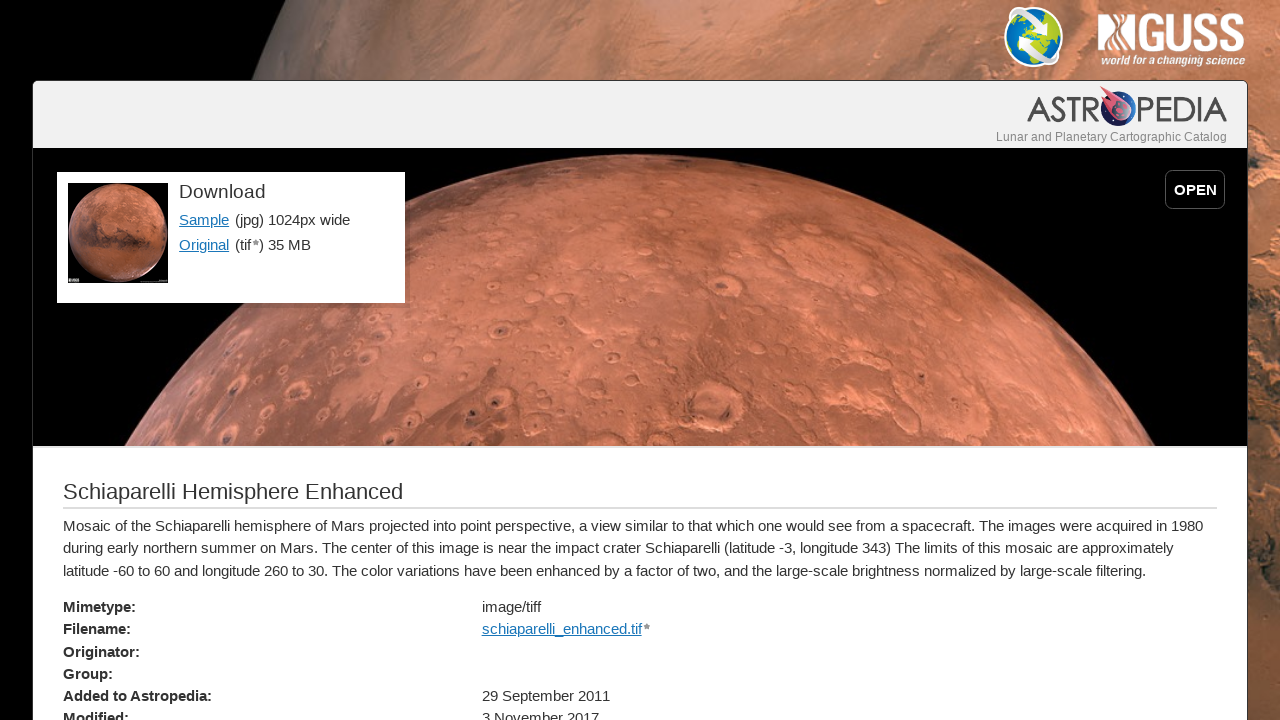

Detail page loaded for hemisphere 2, title element found
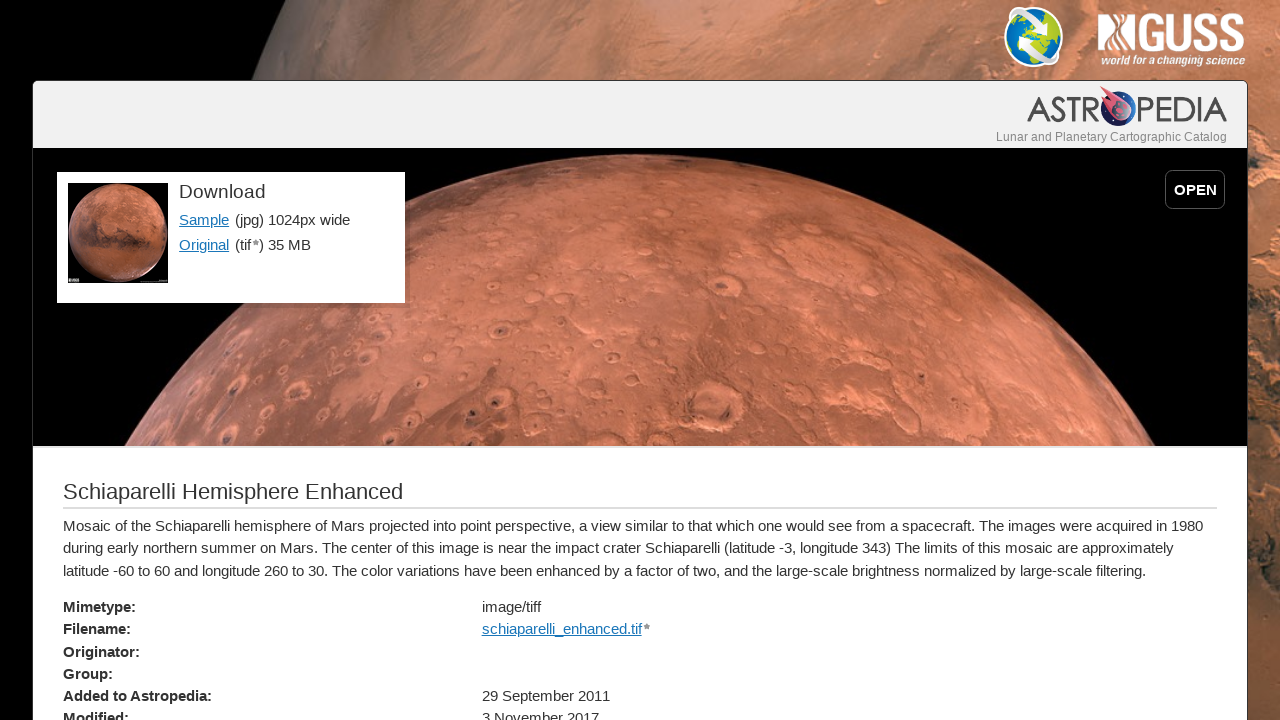

Verified Sample link is present for hemisphere 2
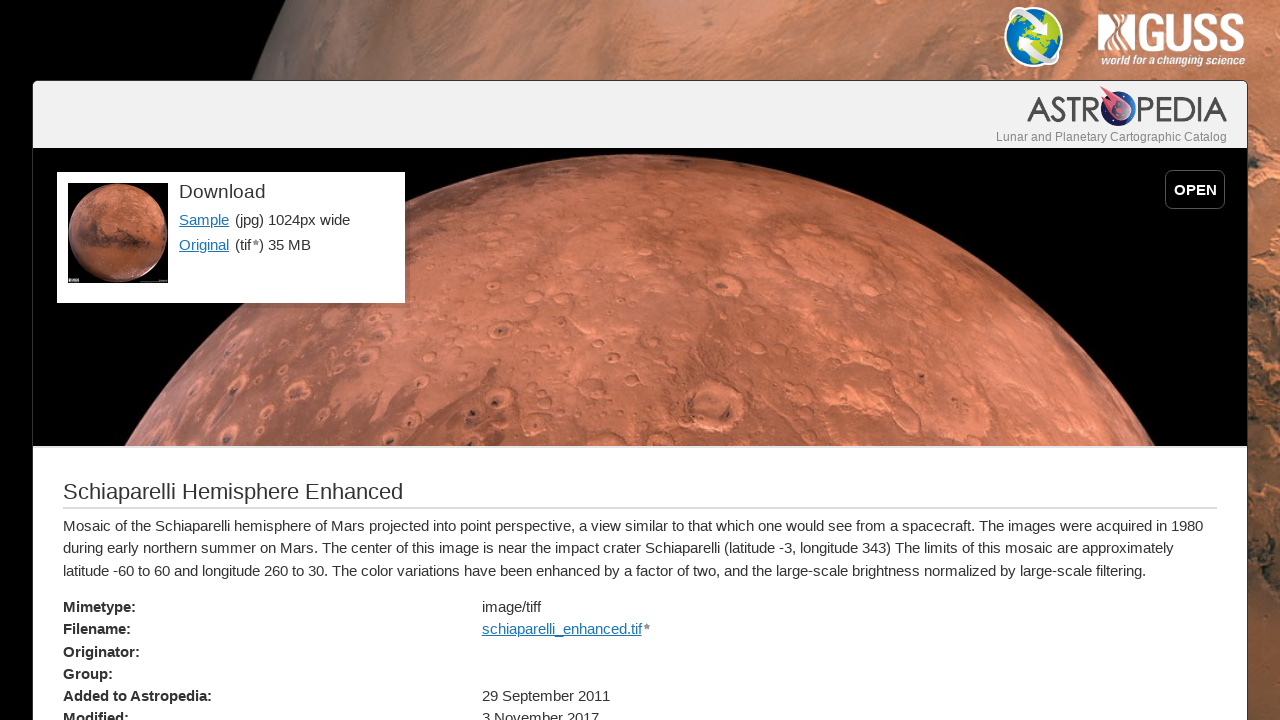

Navigated back to main hemispheres page from hemisphere 2
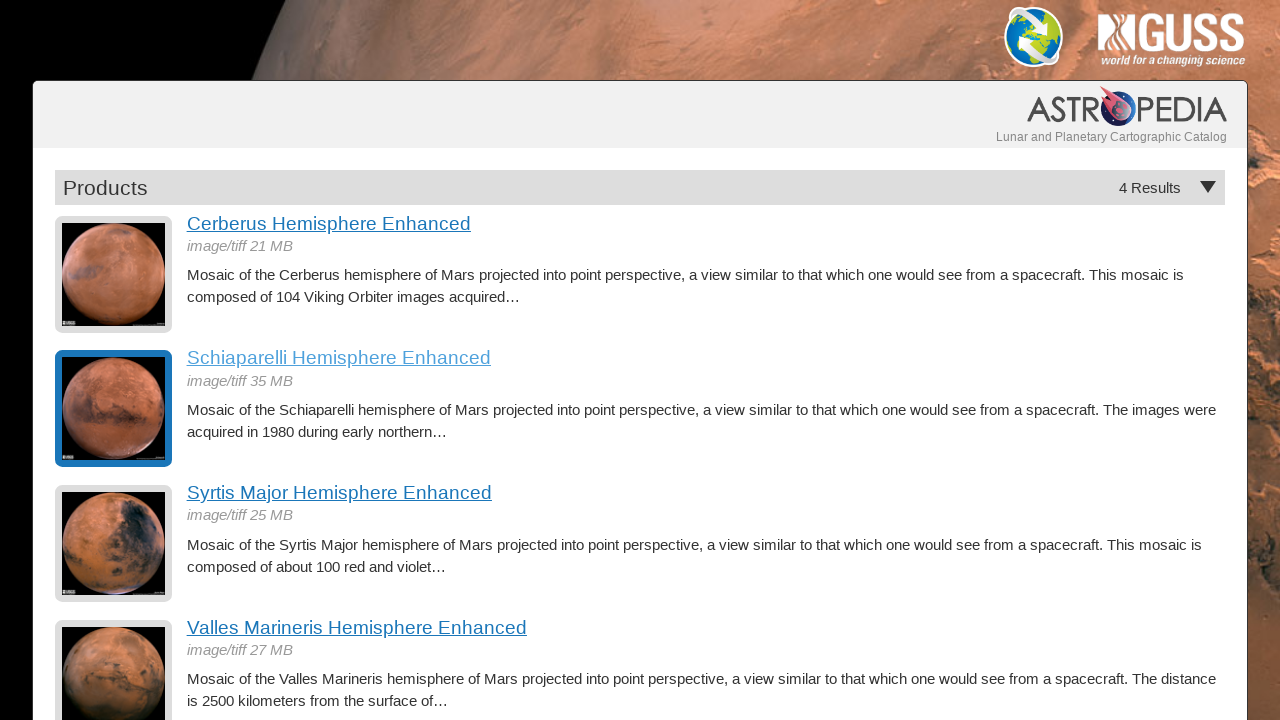

Product items reloaded on main page, ready for next hemisphere
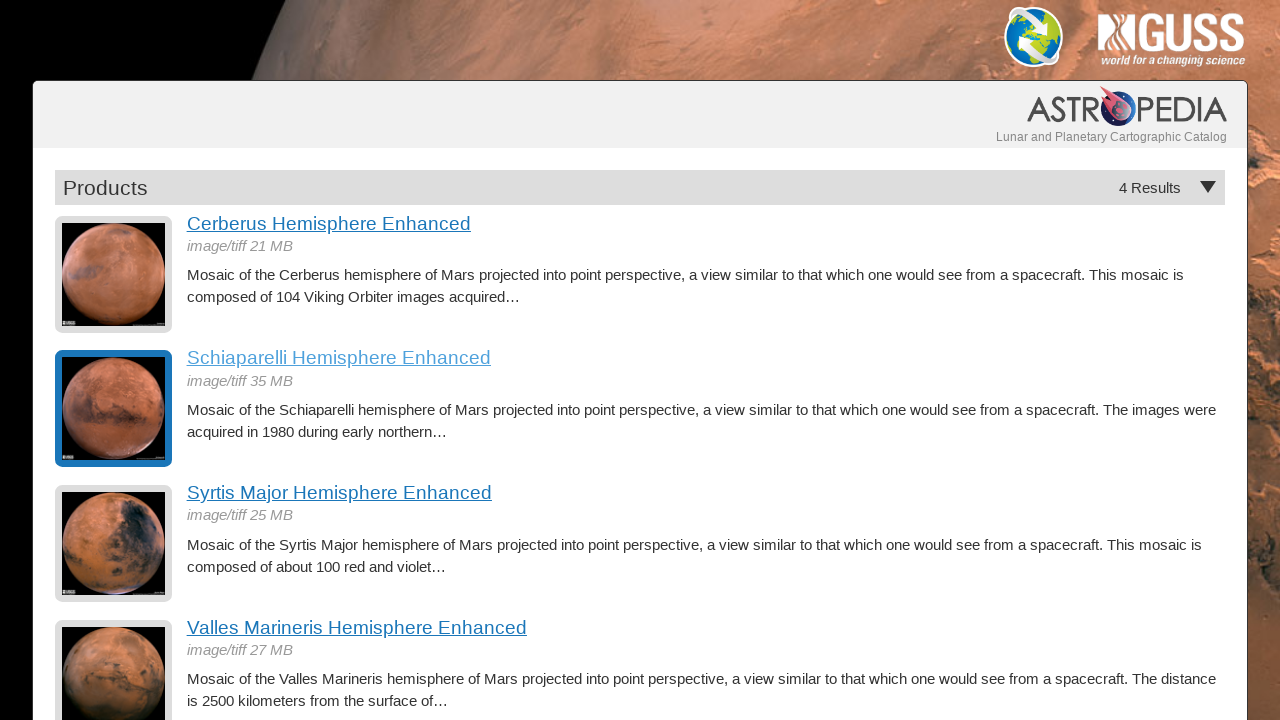

Clicked on hemisphere 3 product image at (114, 544) on a.product-item img >> nth=2
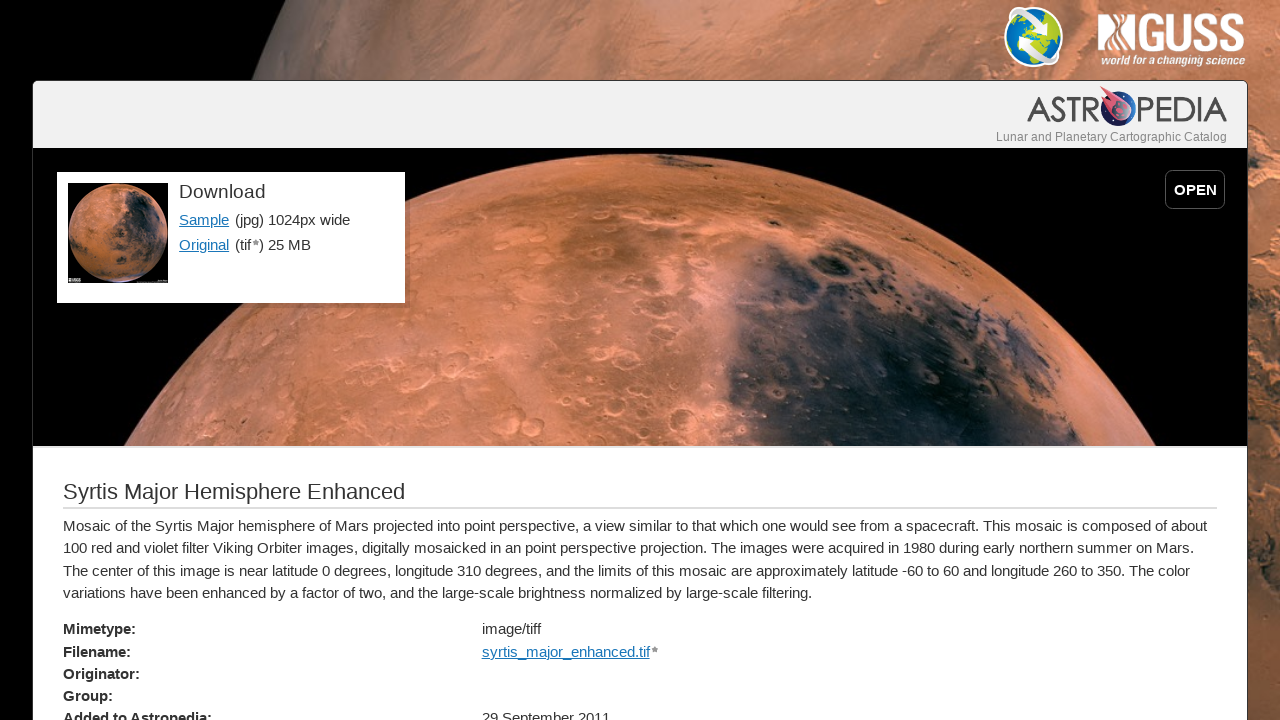

Detail page loaded for hemisphere 3, title element found
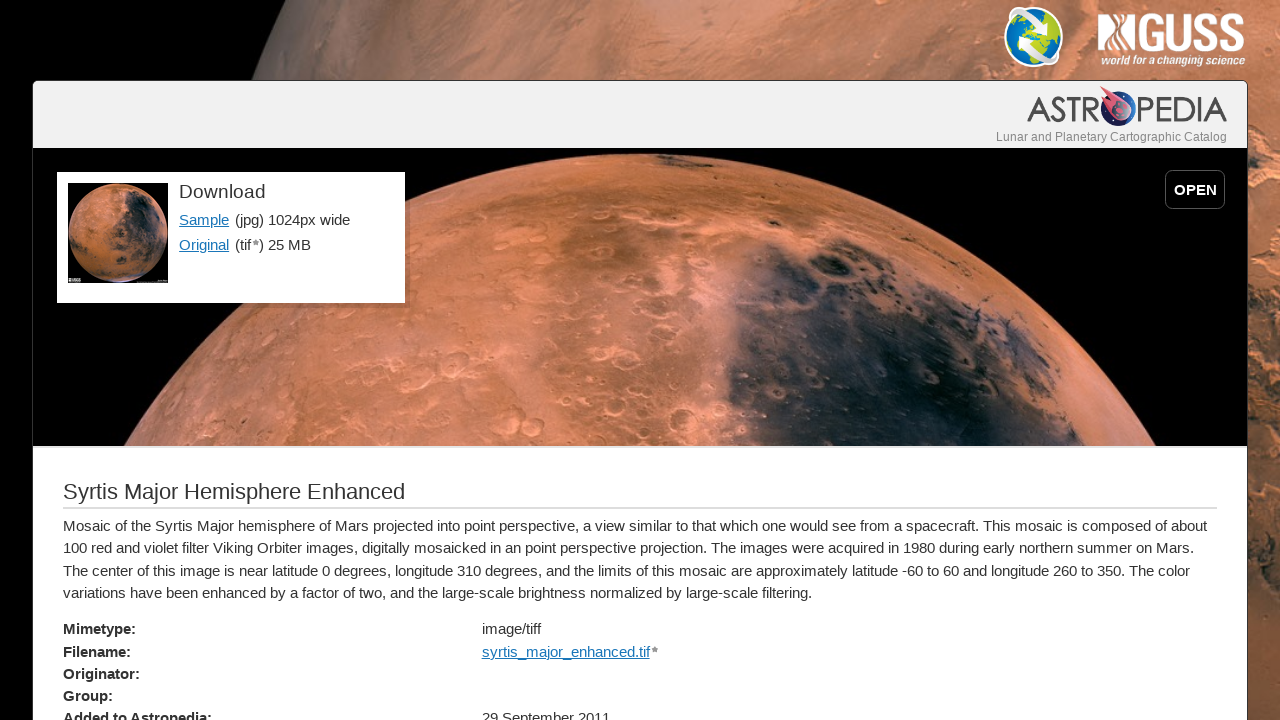

Verified Sample link is present for hemisphere 3
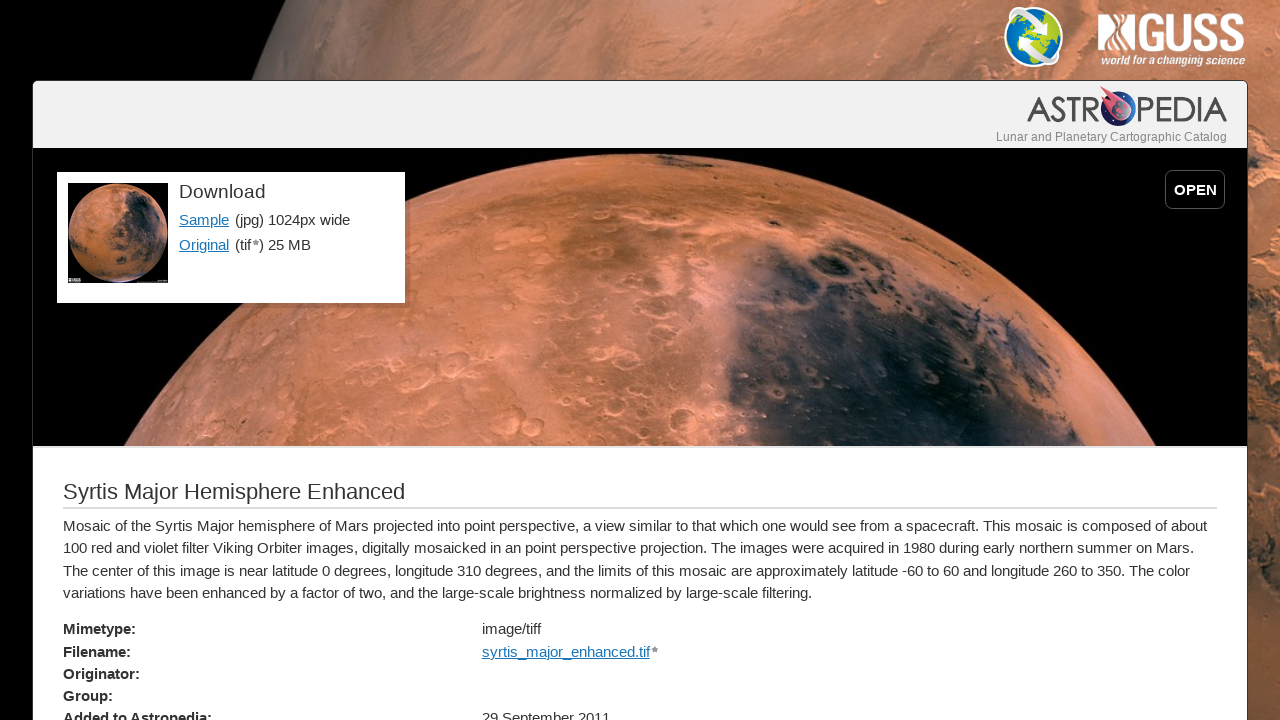

Navigated back to main hemispheres page from hemisphere 3
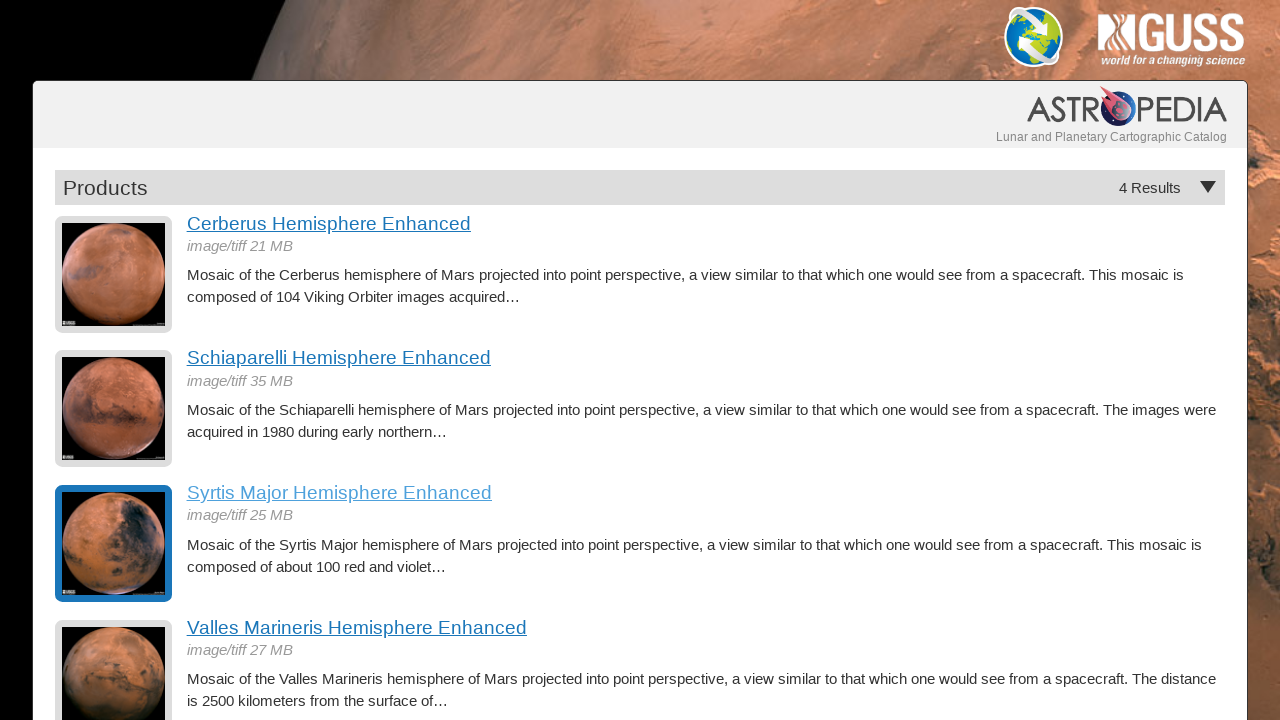

Product items reloaded on main page, ready for next hemisphere
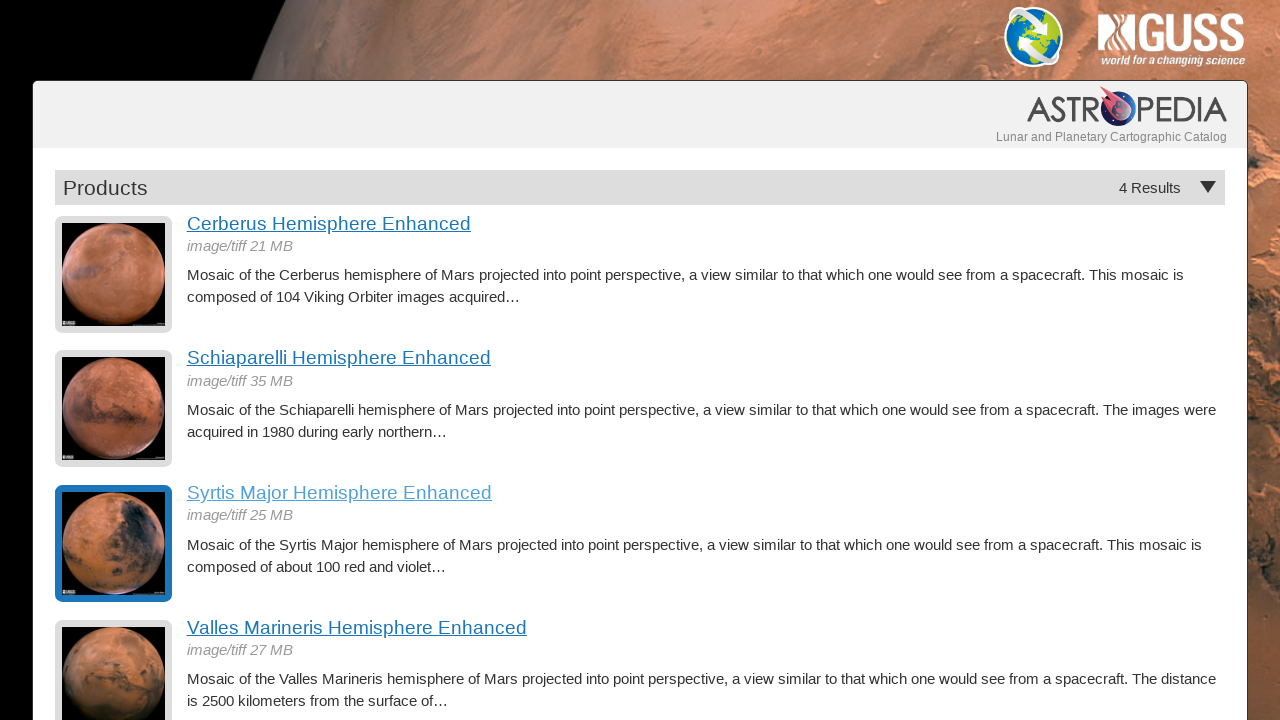

Clicked on hemisphere 4 product image at (114, 662) on a.product-item img >> nth=3
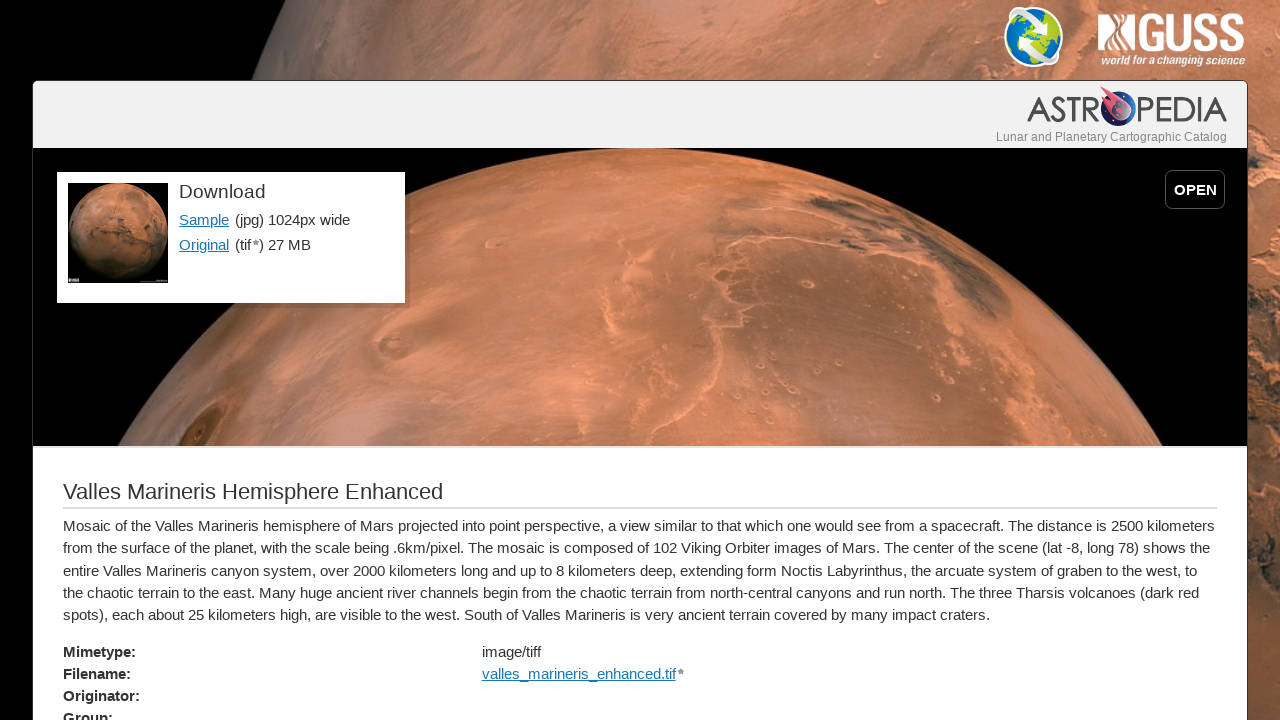

Detail page loaded for hemisphere 4, title element found
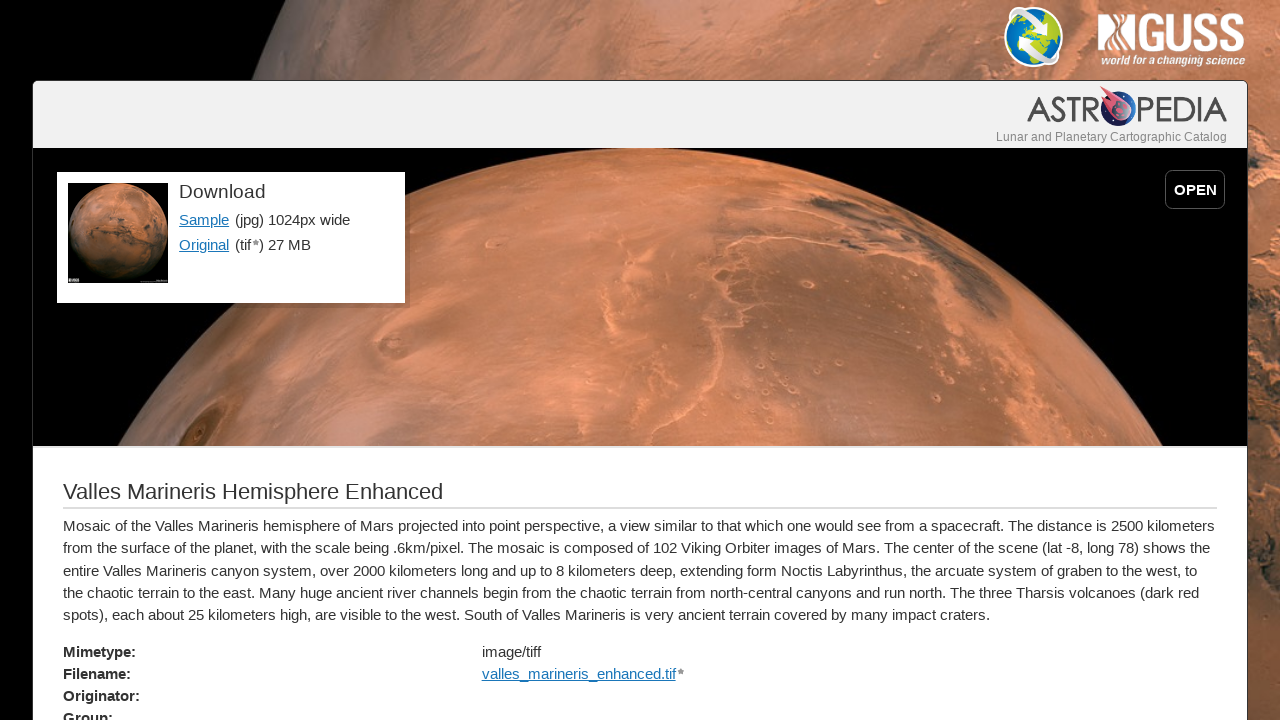

Verified Sample link is present for hemisphere 4
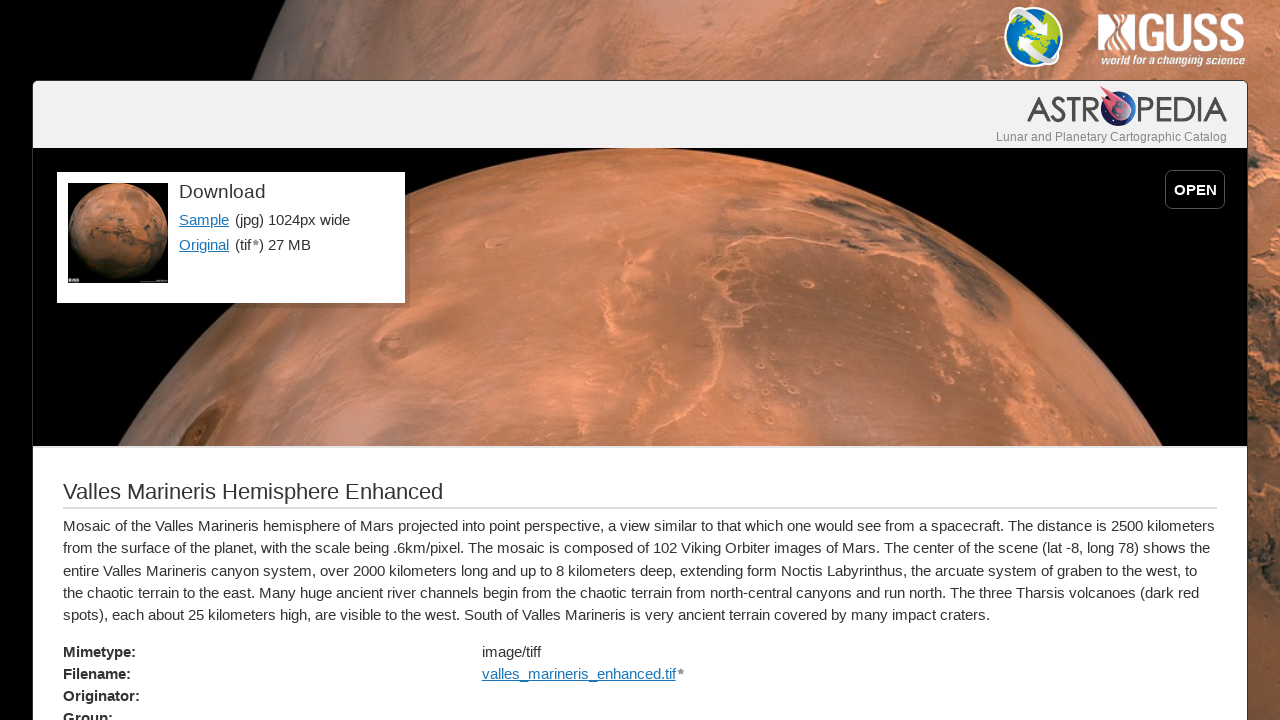

Navigated back to main hemispheres page from hemisphere 4
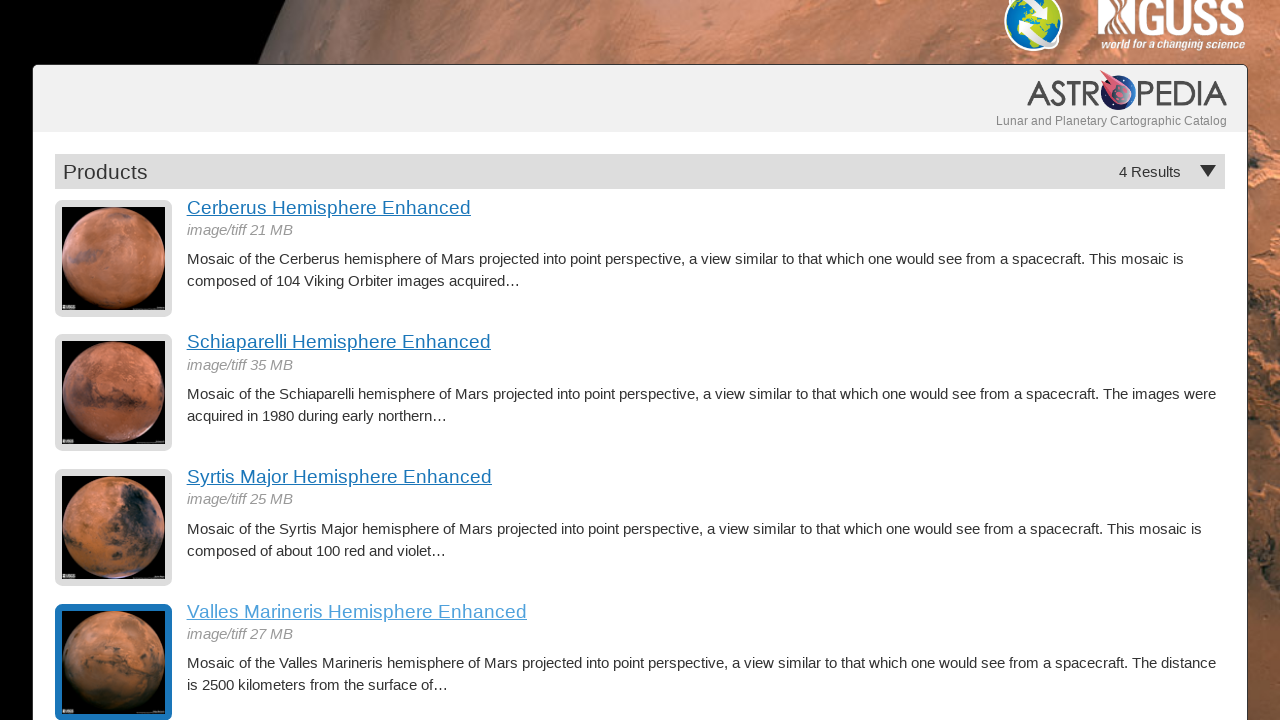

Product items reloaded on main page, ready for next hemisphere
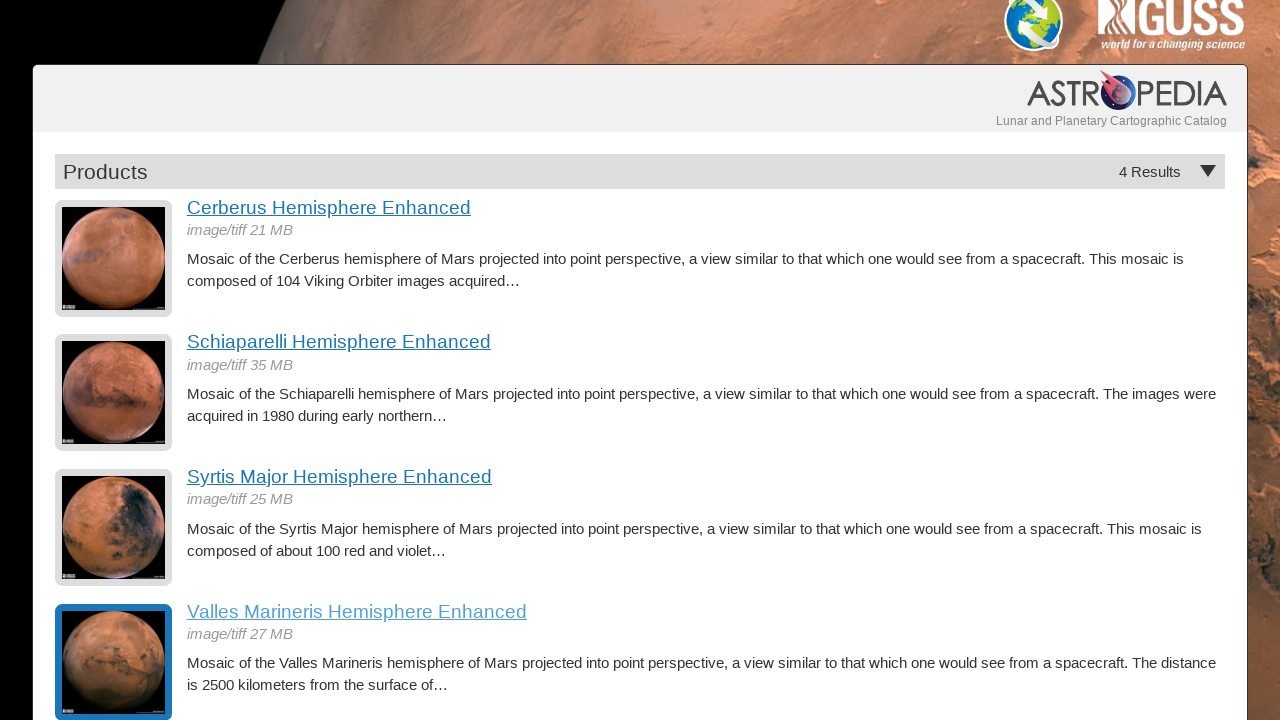

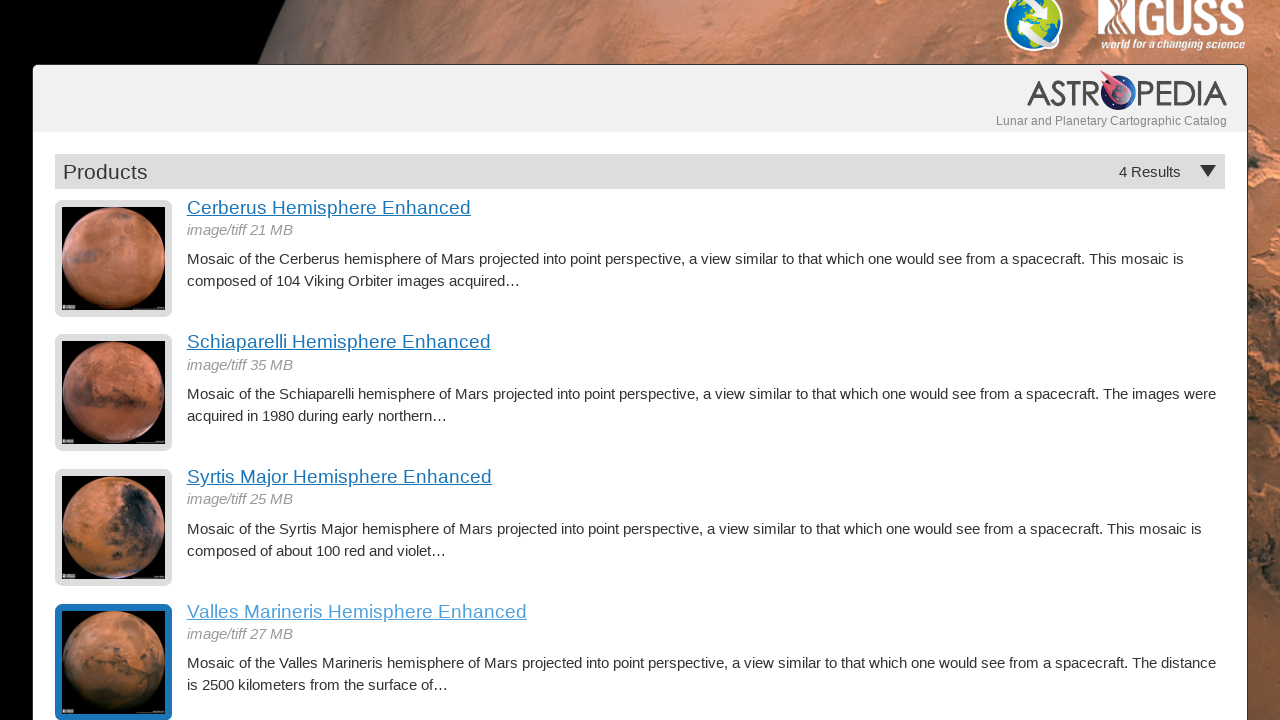